Tests a slow calculator application by setting a delay value, performing a calculation (7+8), and verifying the result equals 15

Starting URL: https://bonigarcia.dev/selenium-webdriver-java/slow-calculator.html

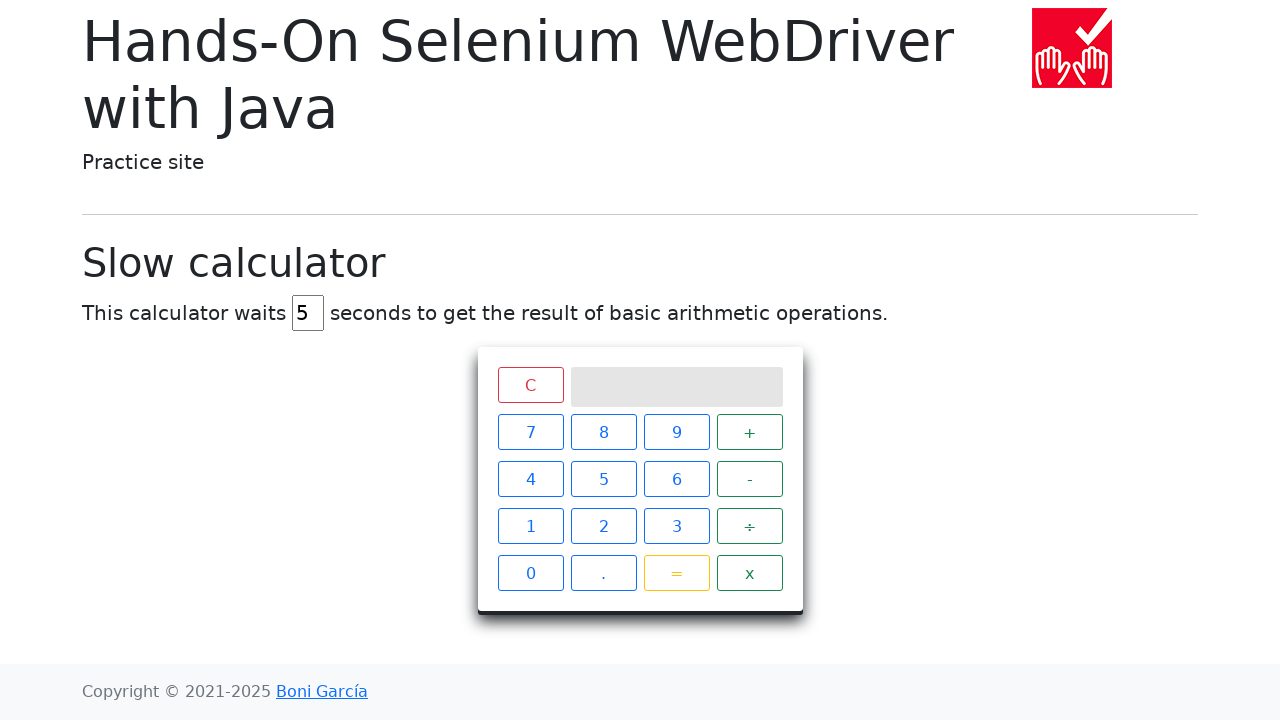

Navigated to slow calculator application
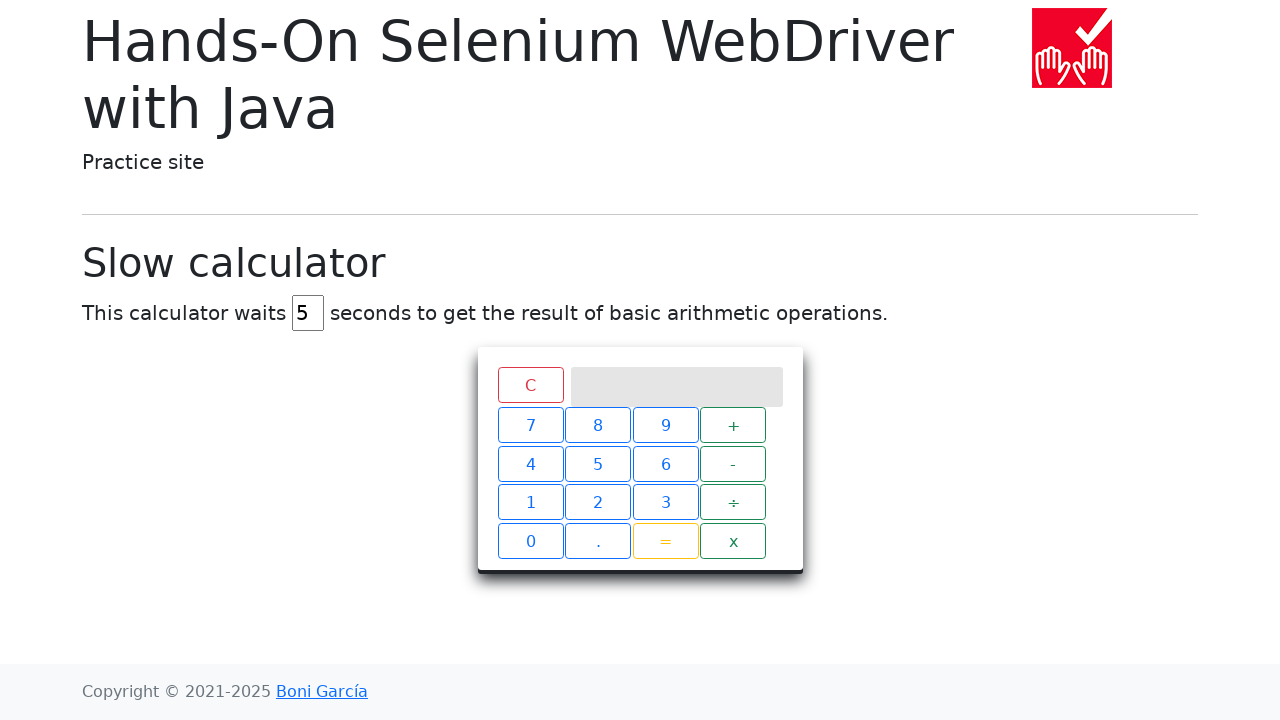

Cleared delay input field on #delay
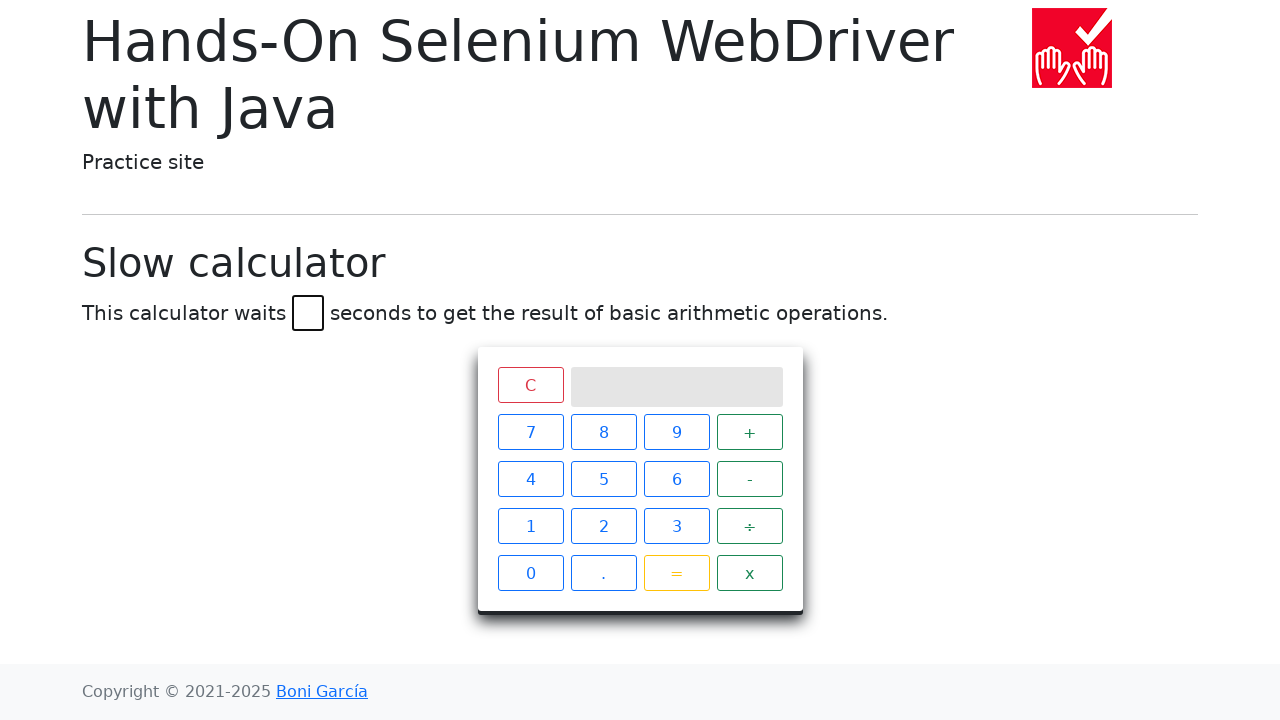

Set delay value to 45 seconds on #delay
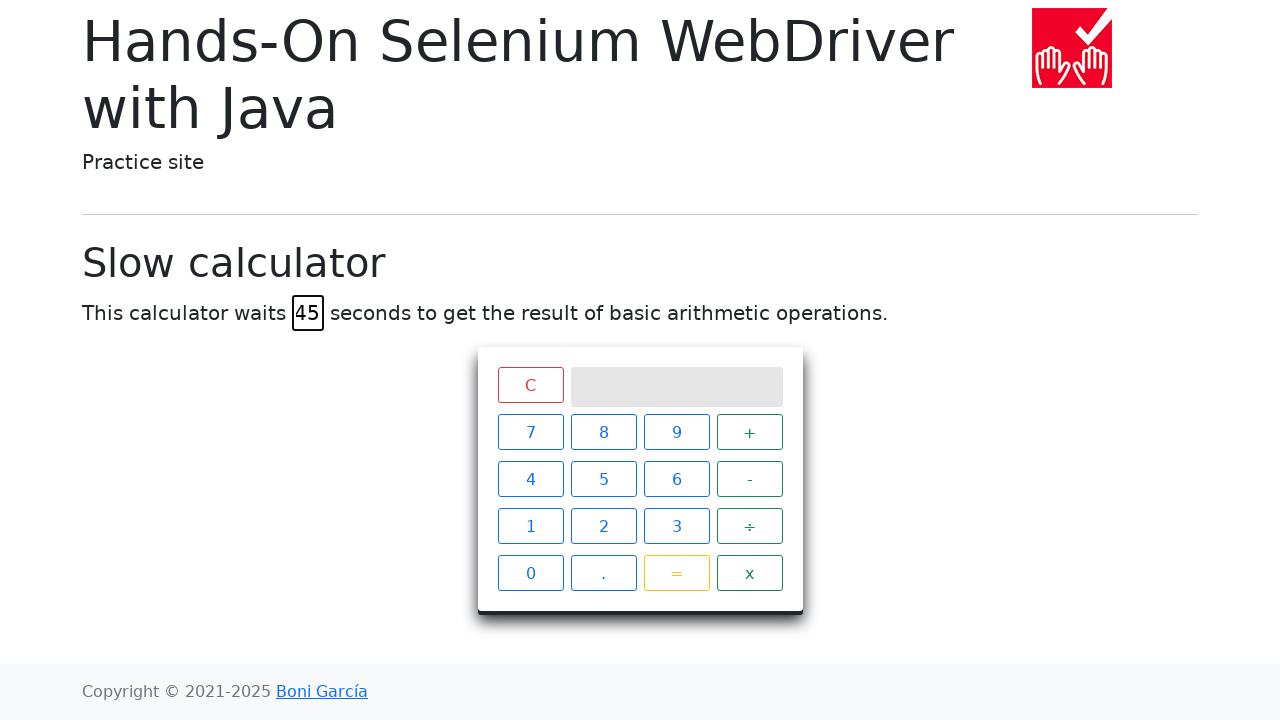

Clicked number 7 on calculator at (530, 432) on xpath=//span[text()="7"]
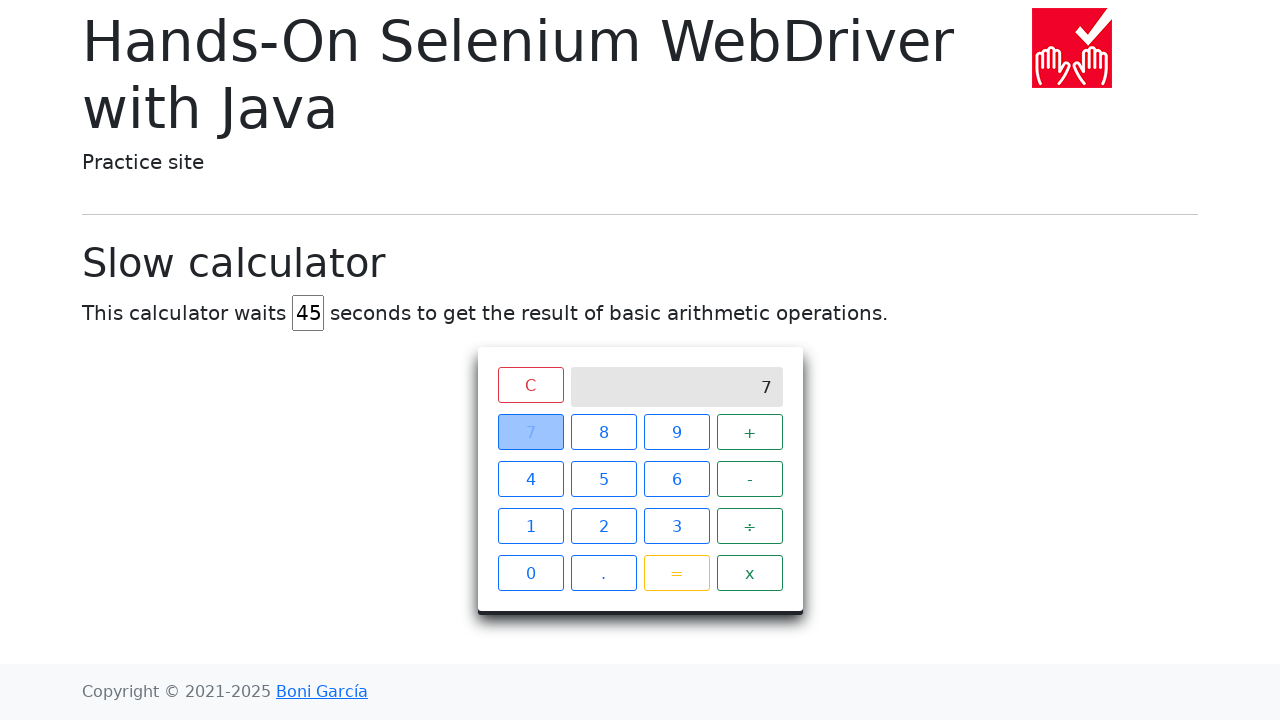

Clicked plus operator on calculator at (750, 432) on xpath=//span[text()="+"]
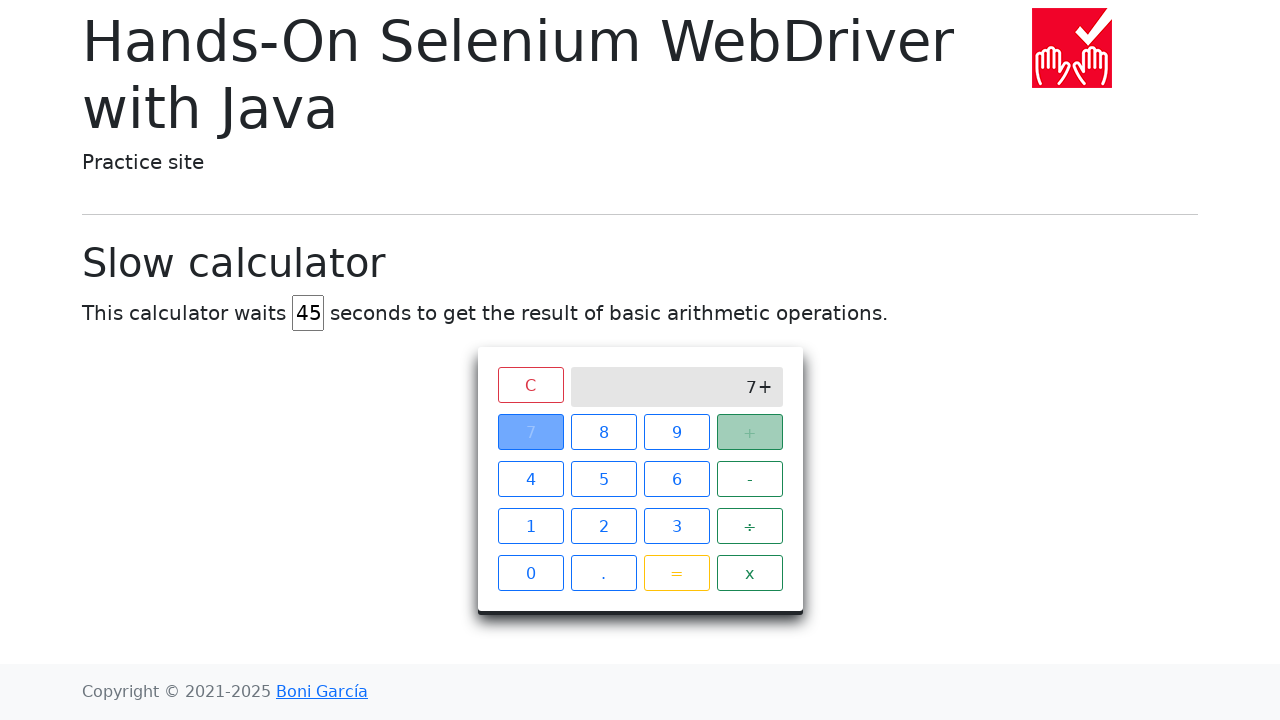

Clicked number 8 on calculator at (604, 432) on xpath=//span[text()="8"]
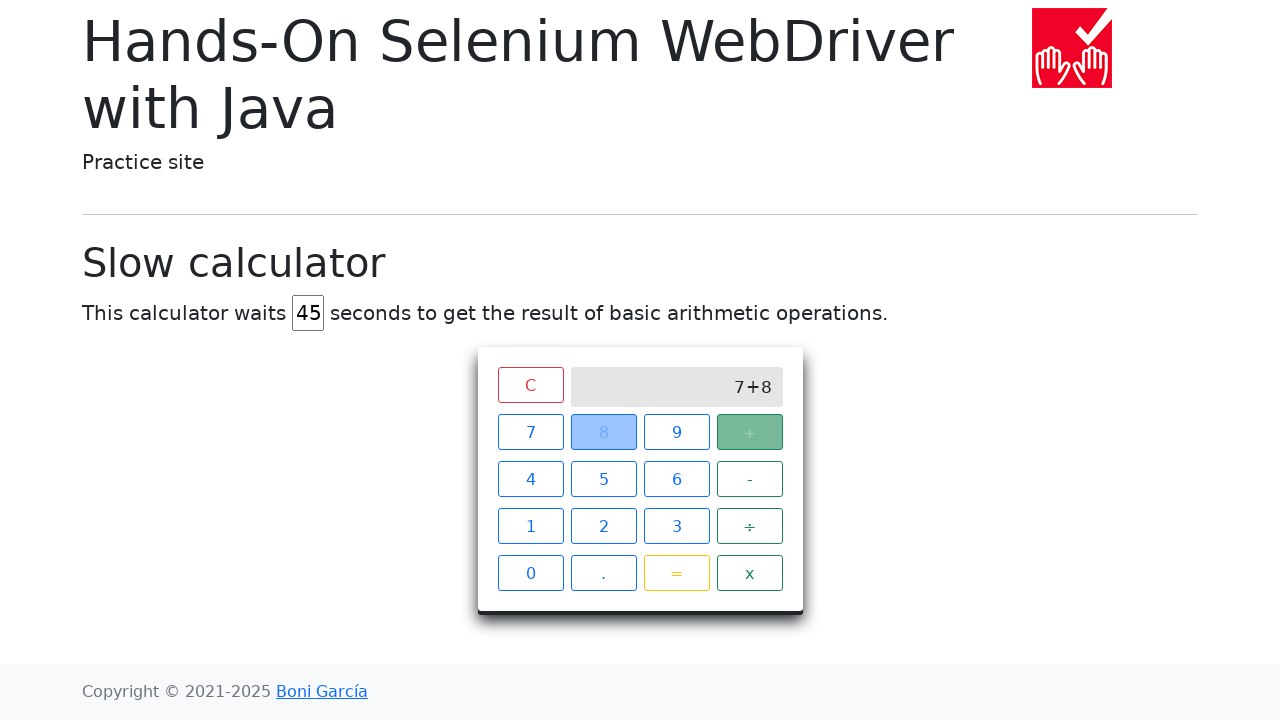

Clicked equals button to perform calculation at (676, 573) on xpath=//span[text()="="]
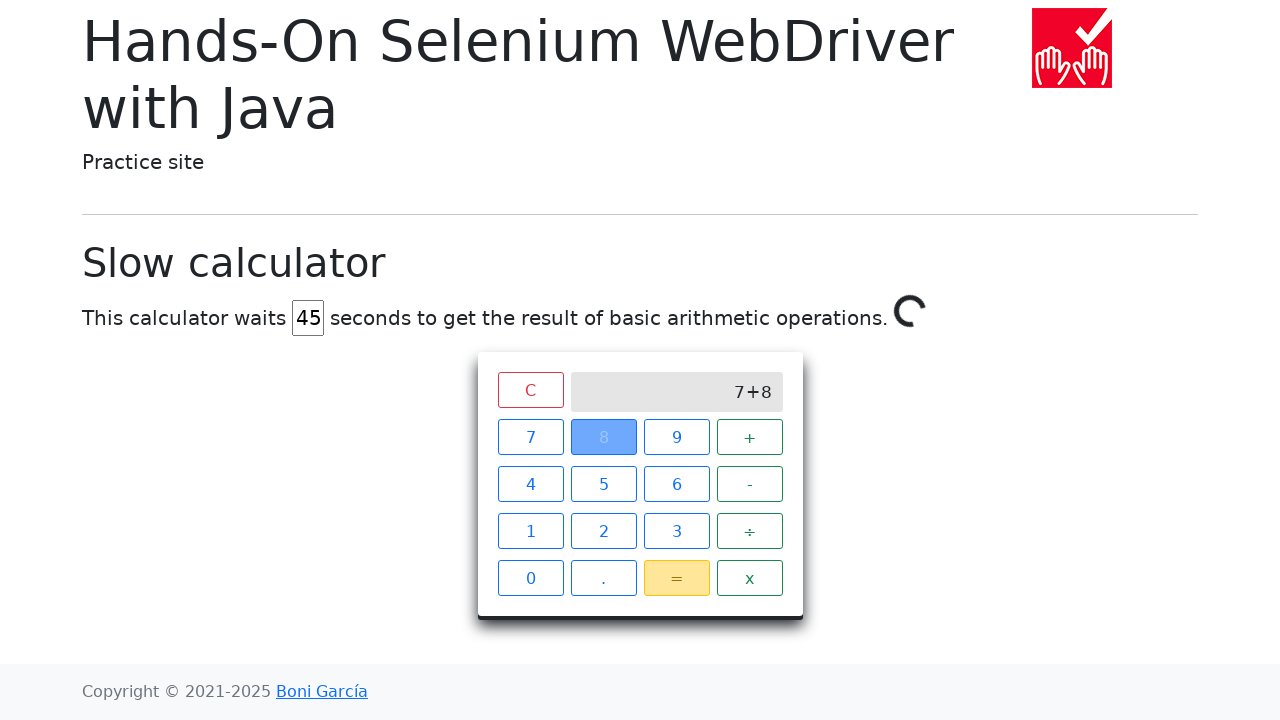

Waited for calculation result to appear (45 second delay completed)
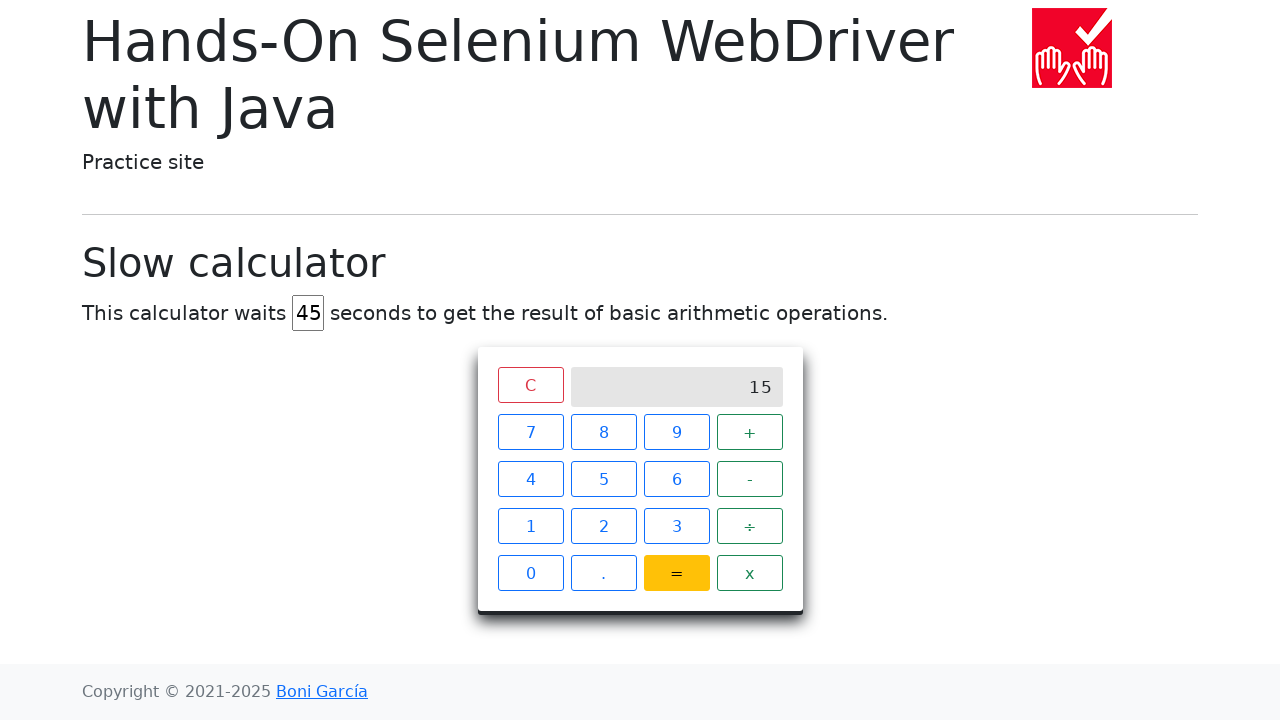

Verified calculation result equals 15
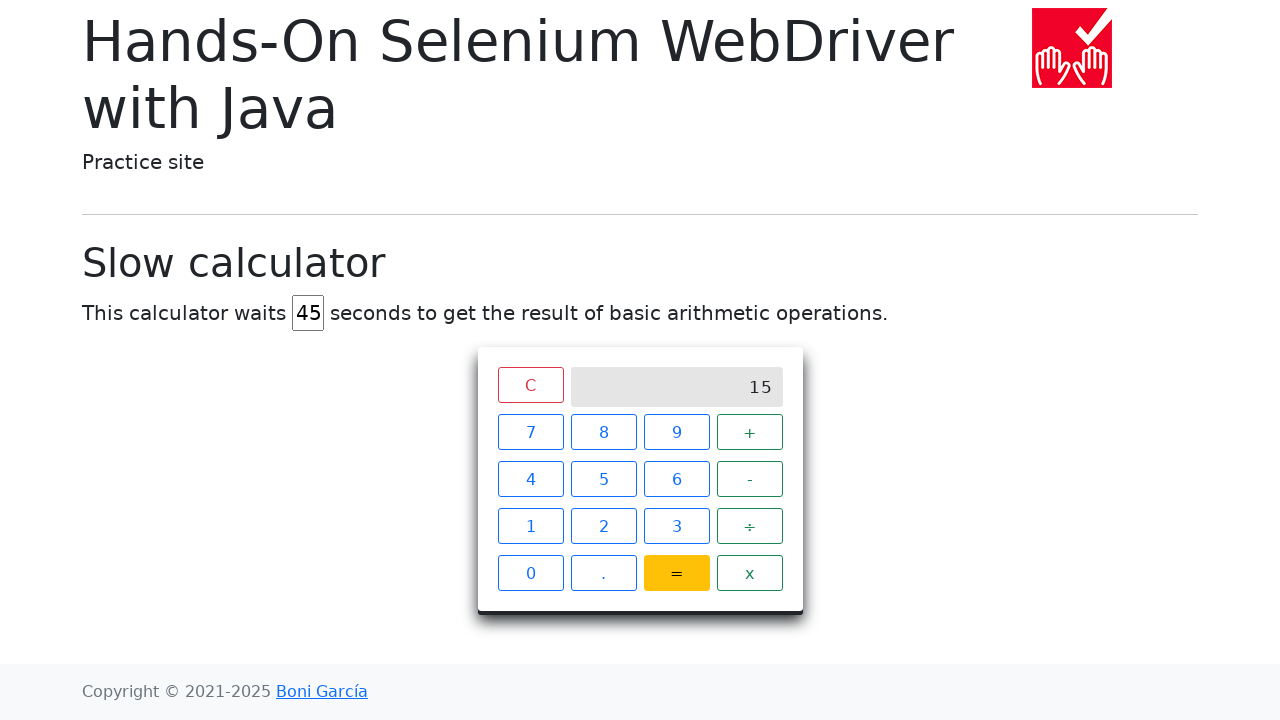

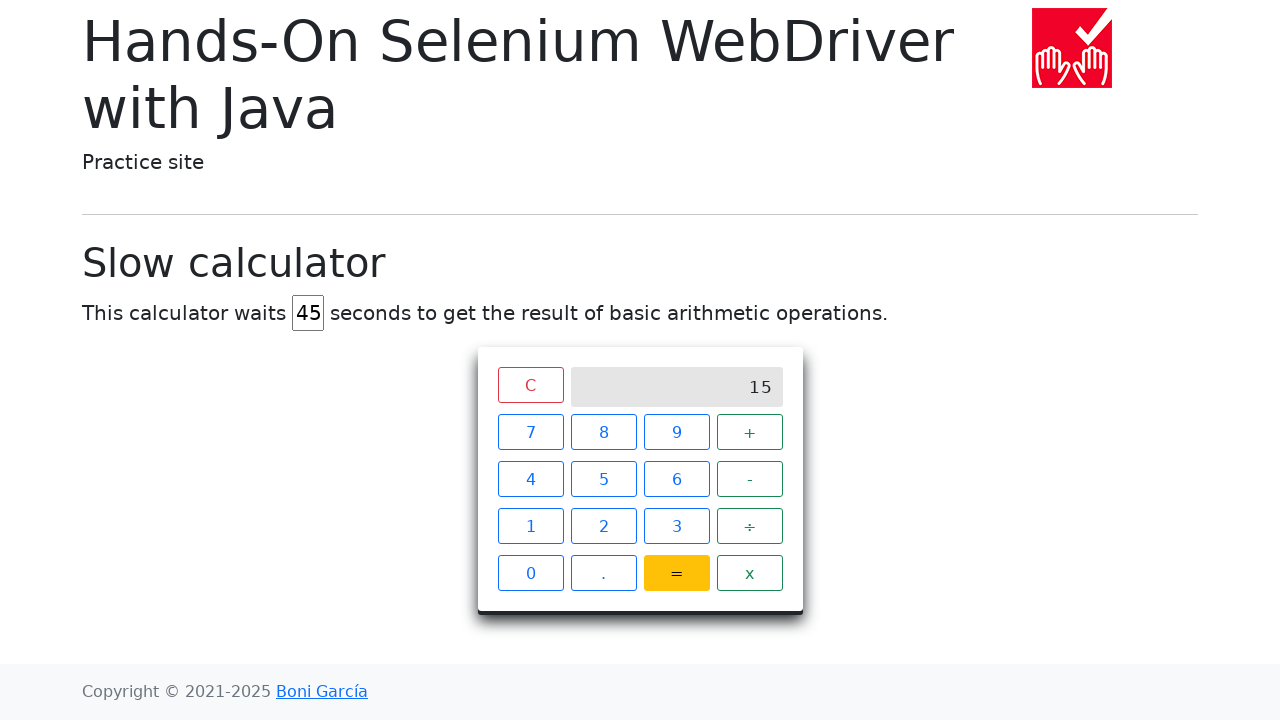